Tests double-click functionality on a colored square element within an iframe, captures the changed background color, types it into the search box, and clicks a link to "jQuery in Action" book.

Starting URL: https://api.jquery.com/dblclick/

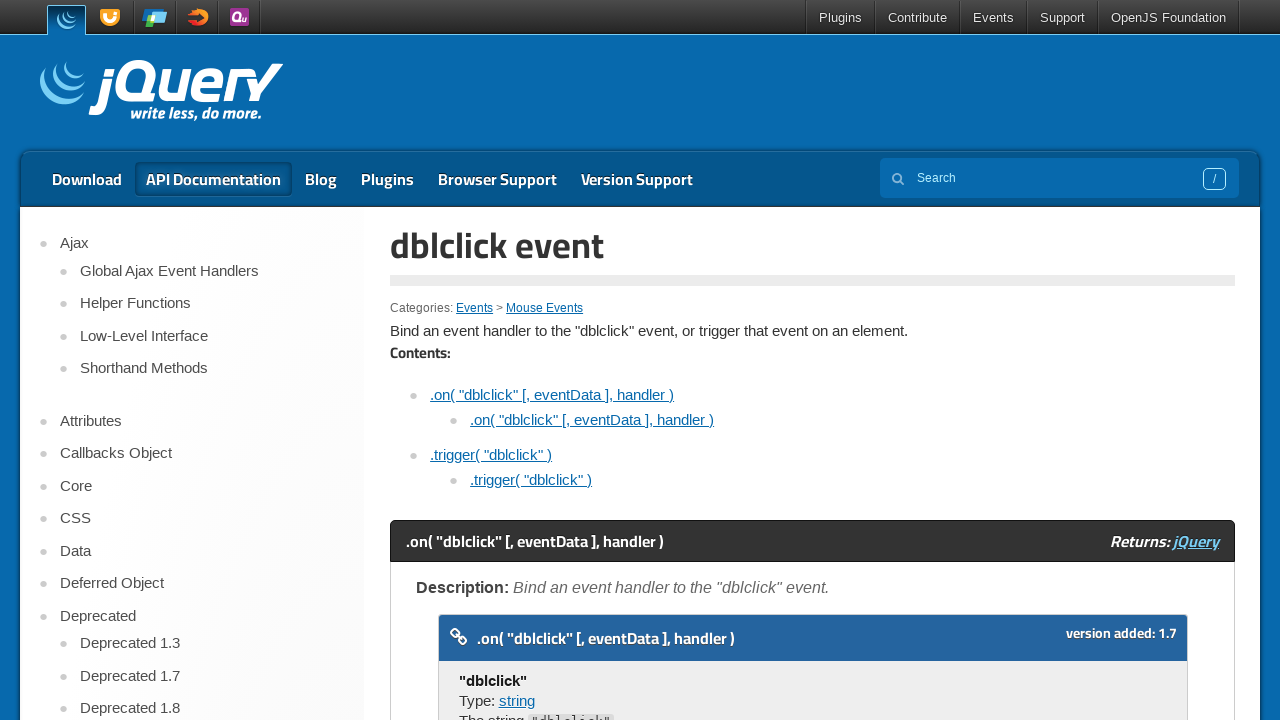

Located the first iframe on the page
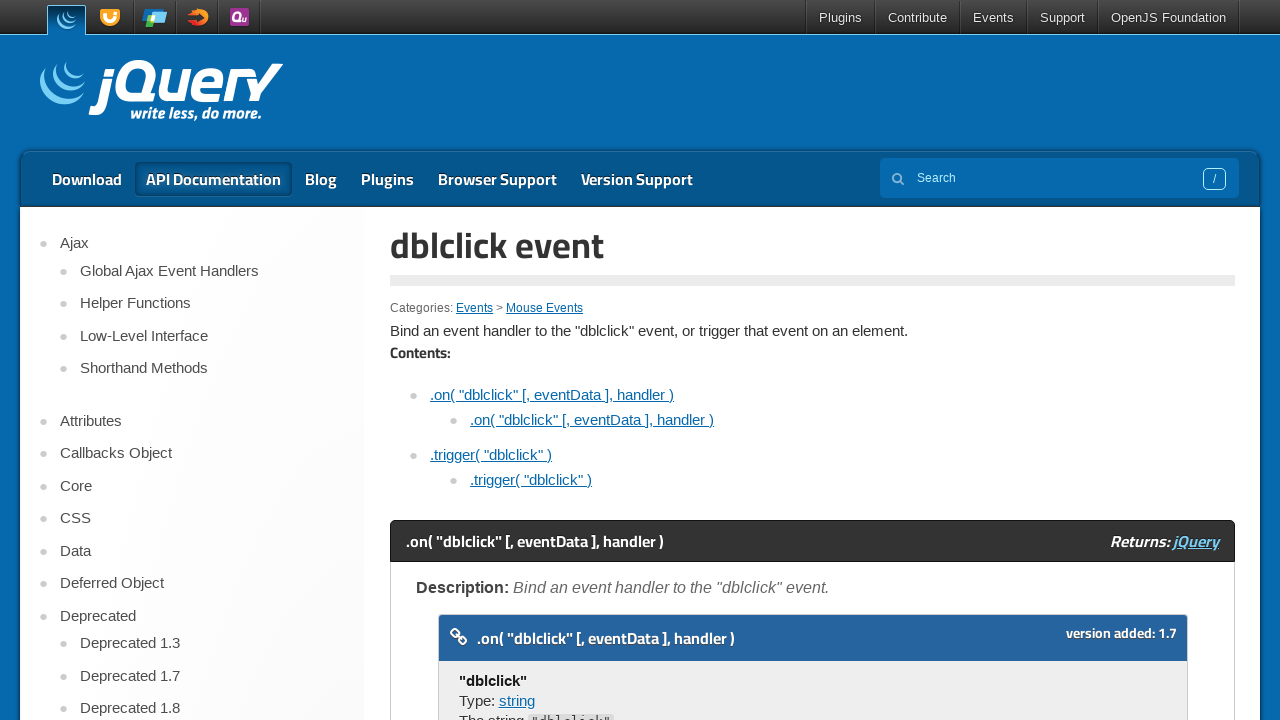

Located the colored square div inside the iframe
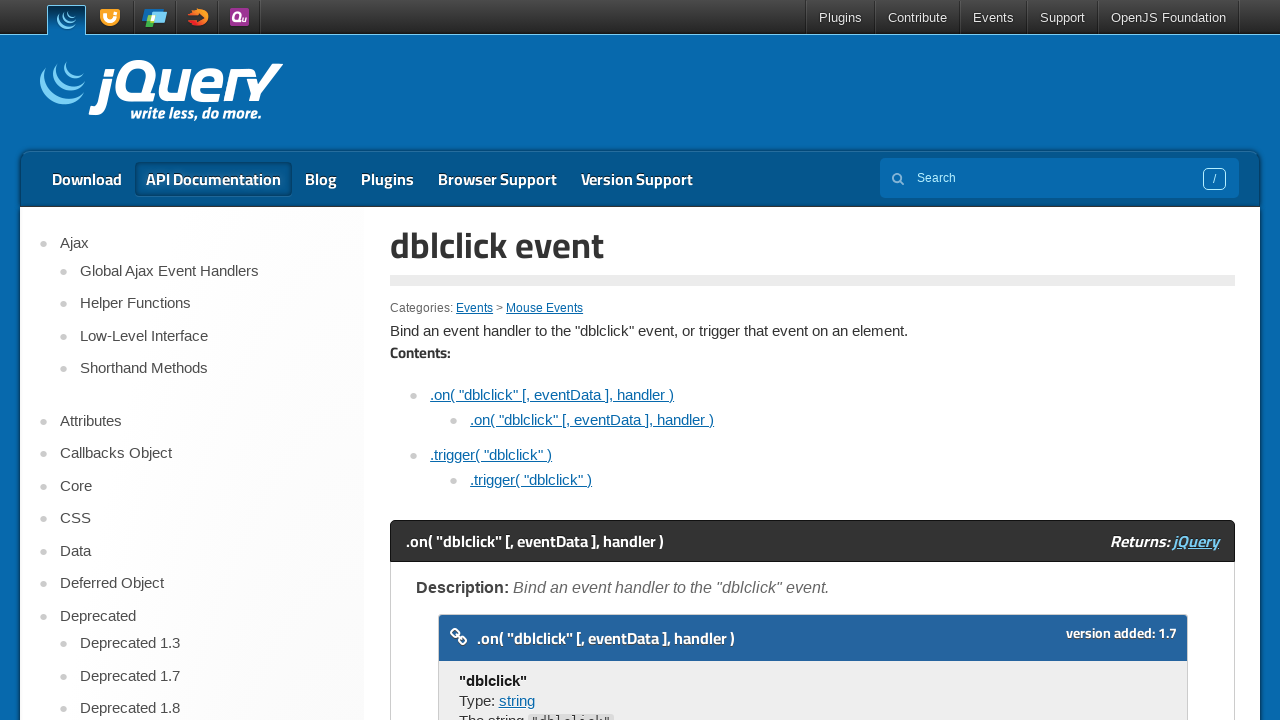

Scrolled colored square into view
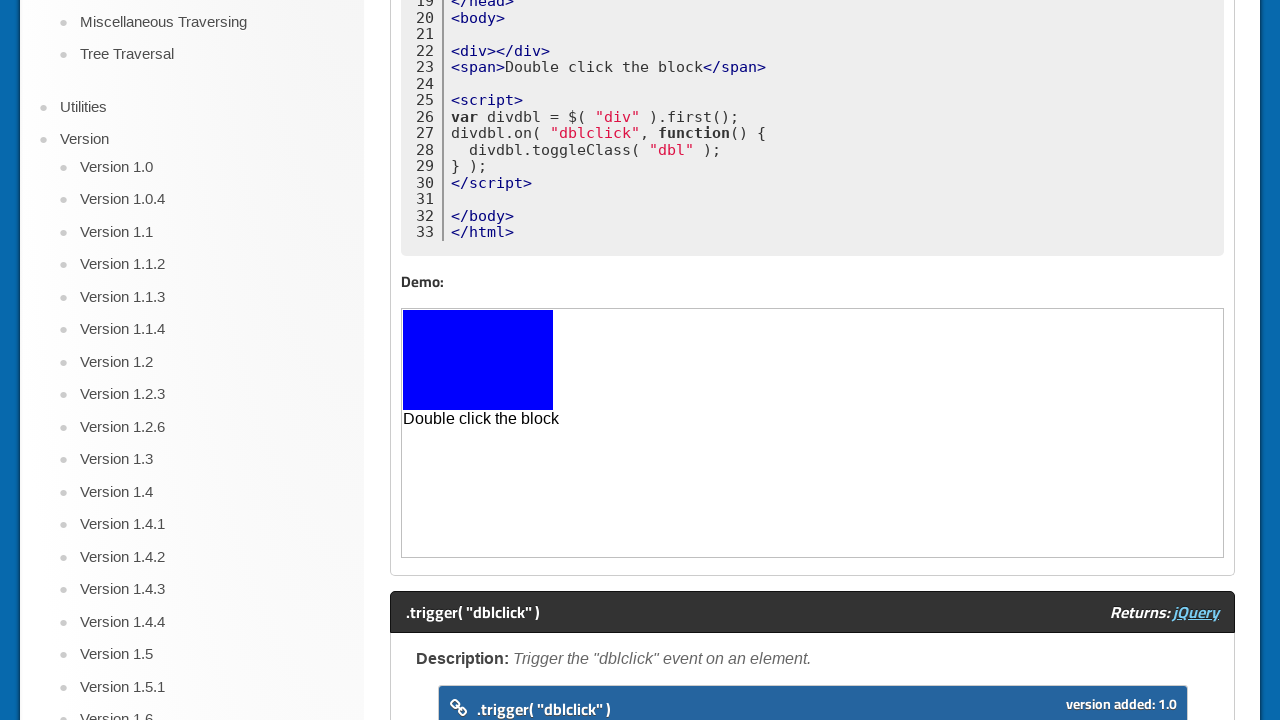

Double-clicked the colored square element at (478, 360) on iframe >> nth=0 >> internal:control=enter-frame >> body > div
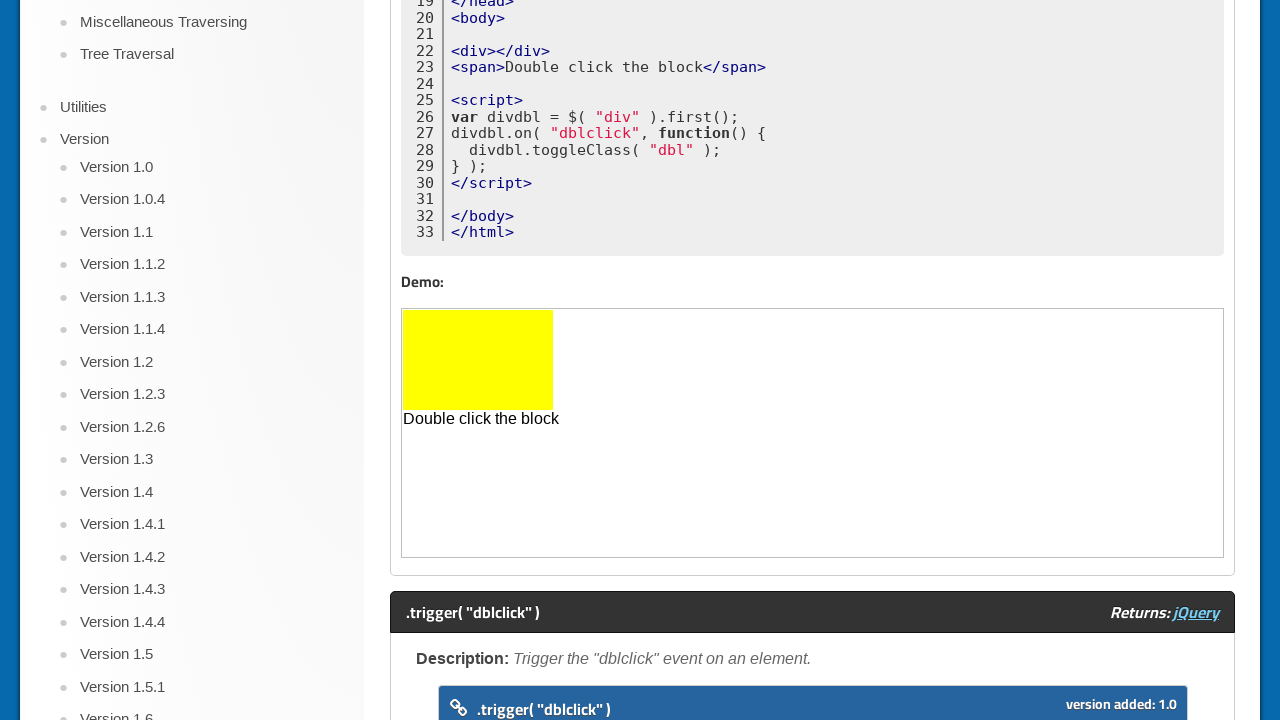

Captured the background color after double-click: rgb(255, 255, 0)
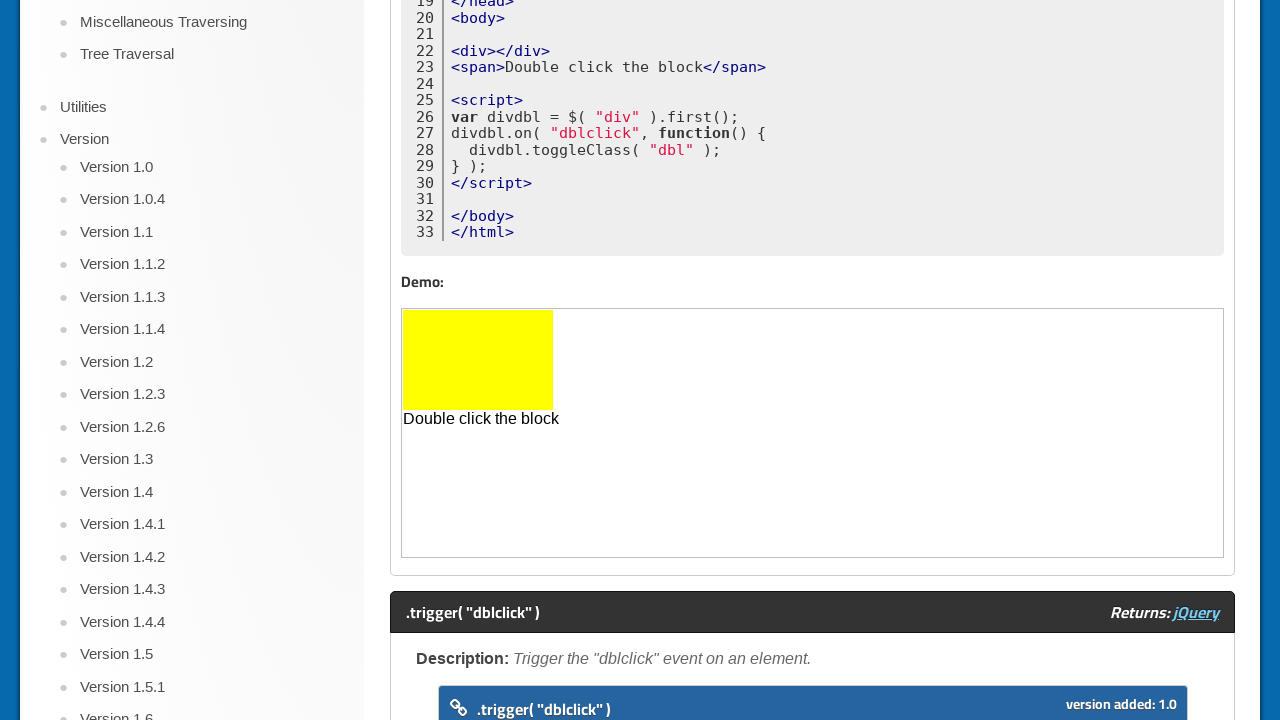

Scrolled main page to top
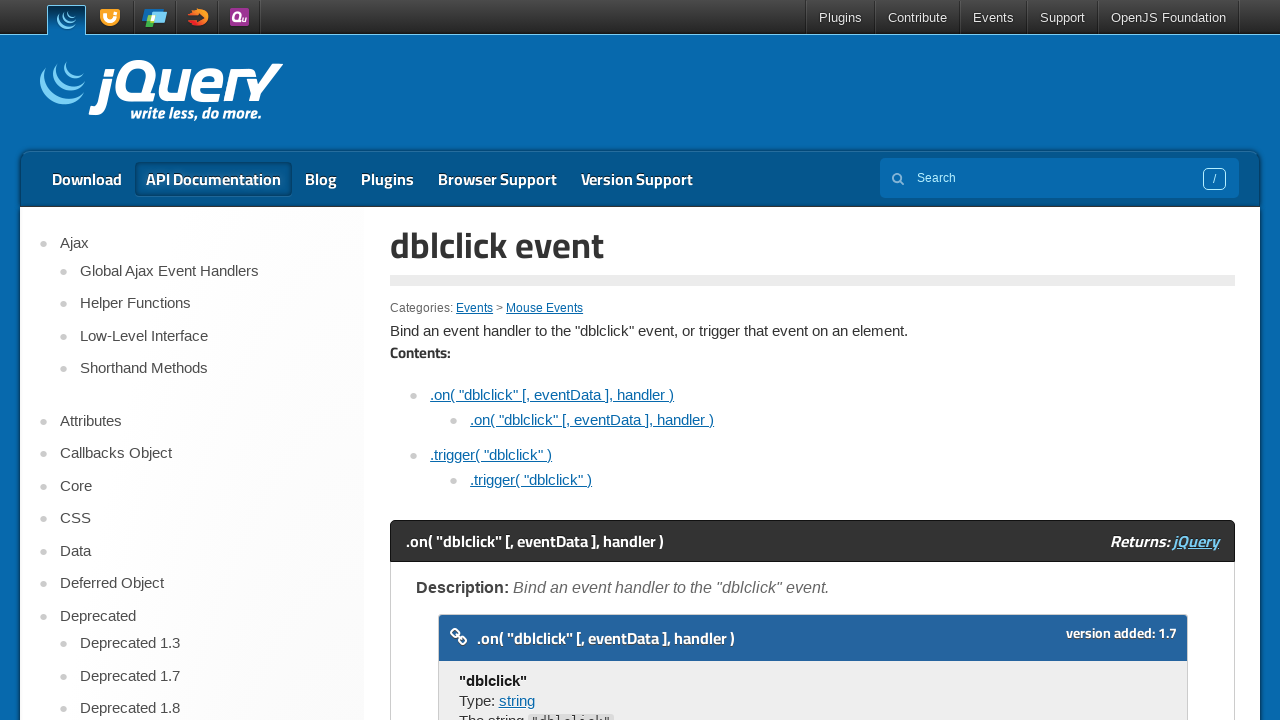

Filled search box with color code: rgb(255, 255, 0) on input[name='s']
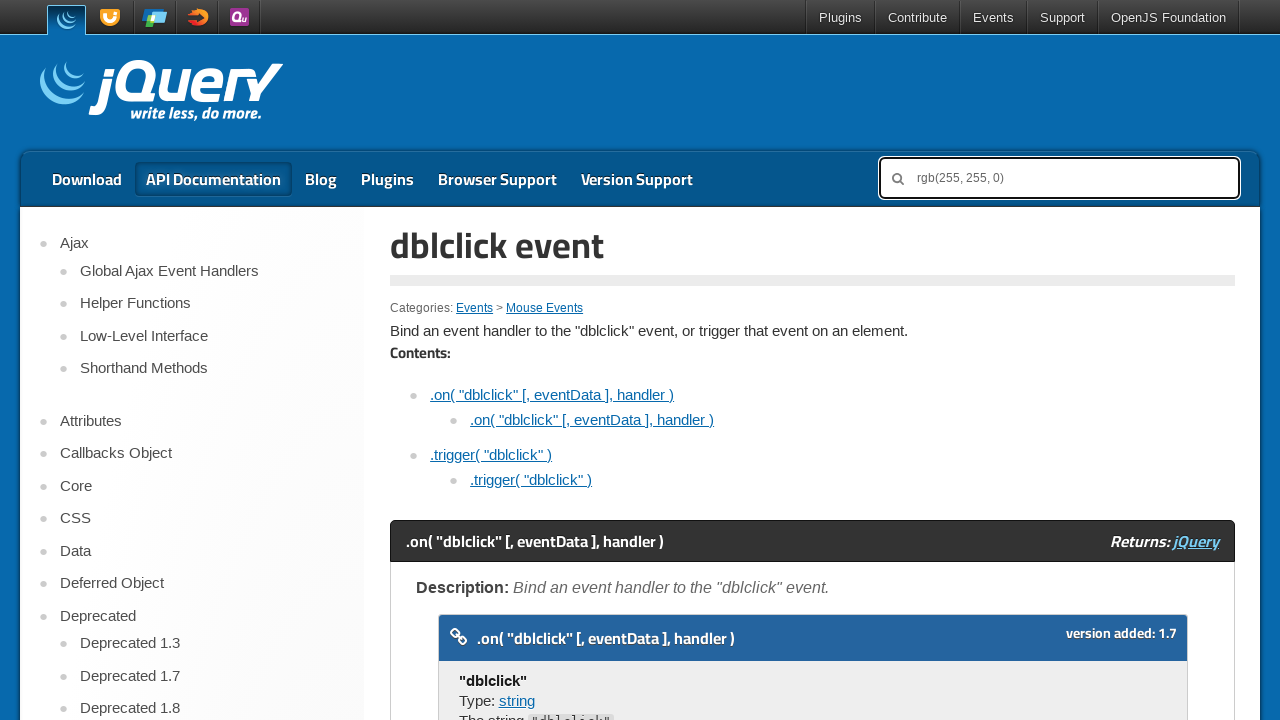

Scrolled down the page by 500 pixels
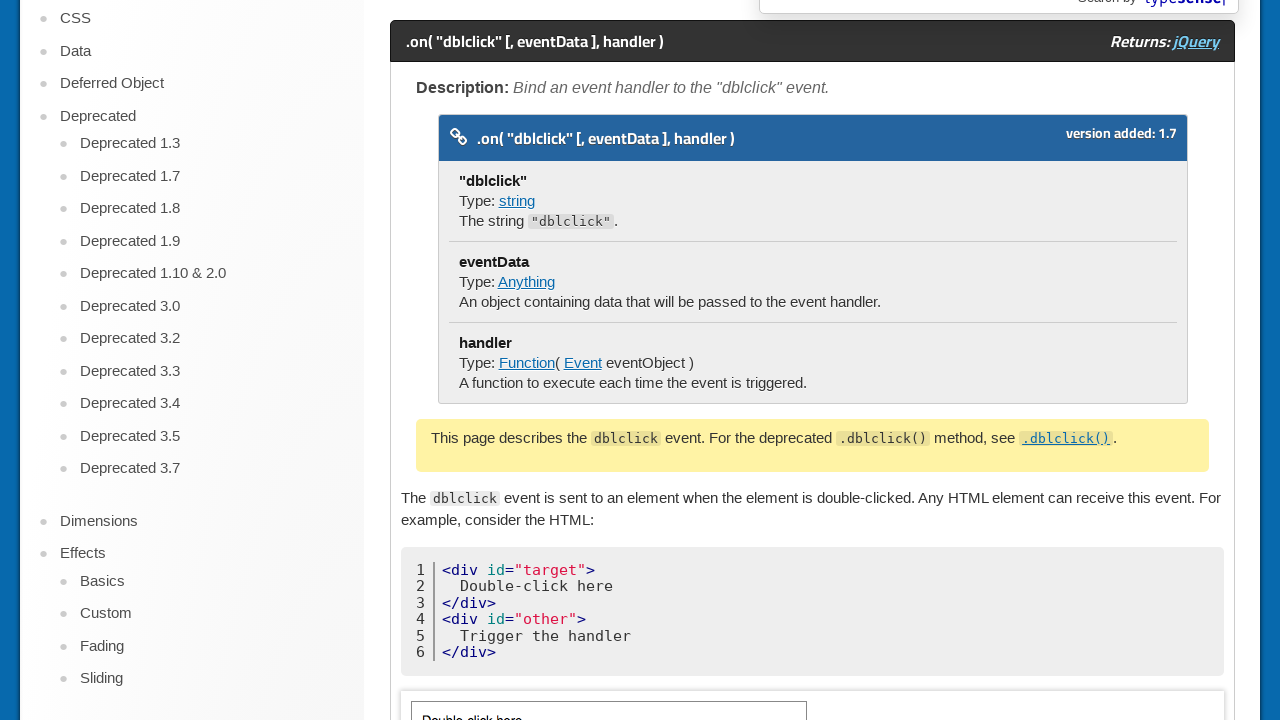

Clicked the jQuery in Action book link at (640, 438) on a[href='https://www.manning.com/books/jquery-in-action-third-edition']
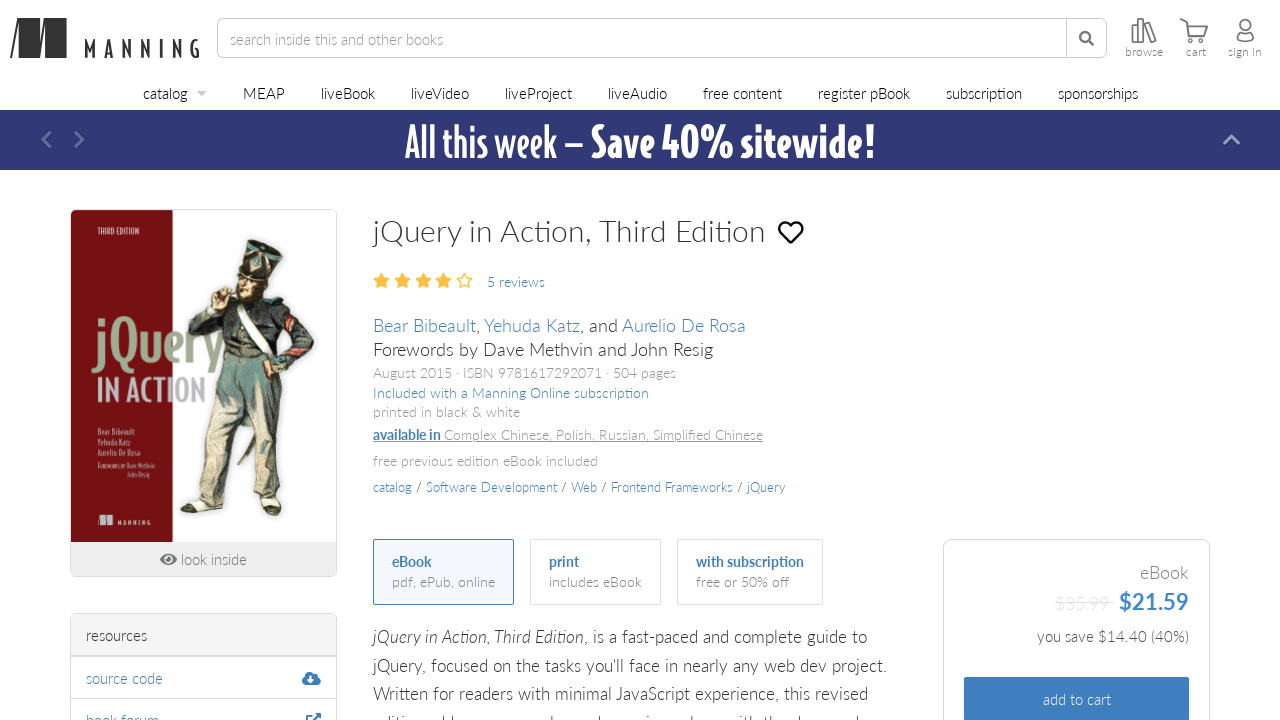

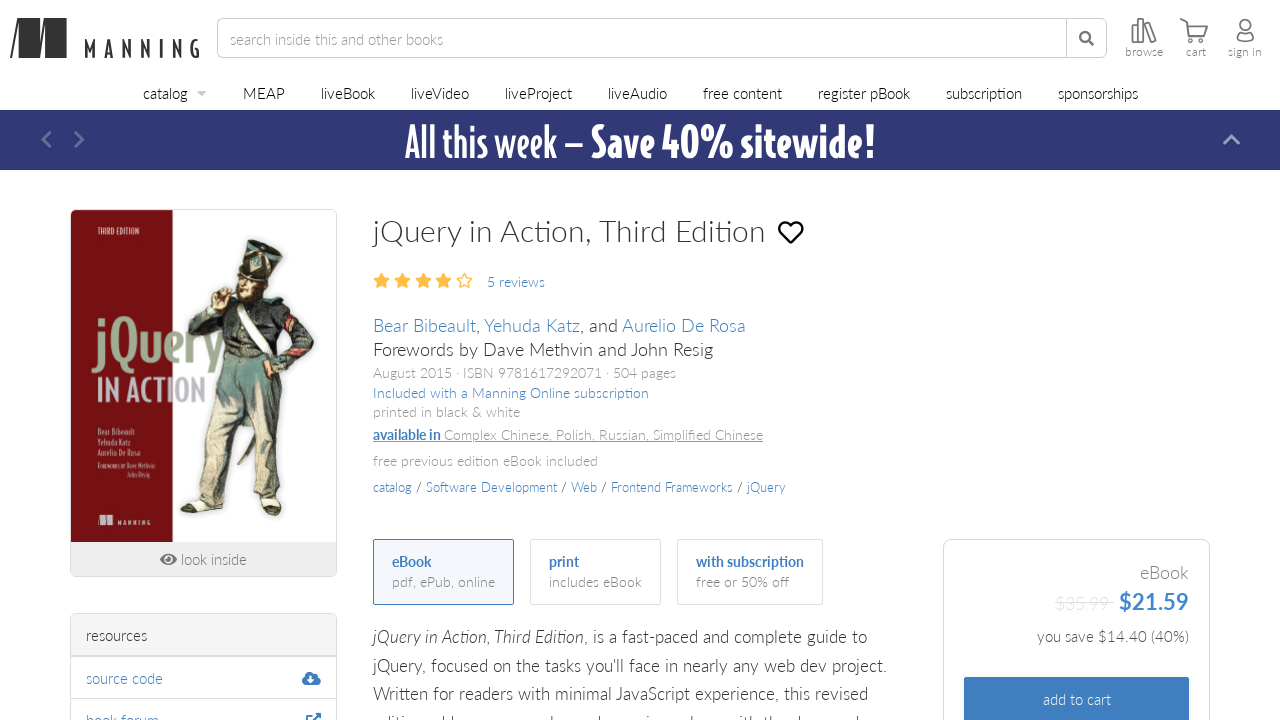